Tests the forgot password form functionality by entering an email address and submitting the form to request a password reset.

Starting URL: https://the-internet.herokuapp.com/forgot_password

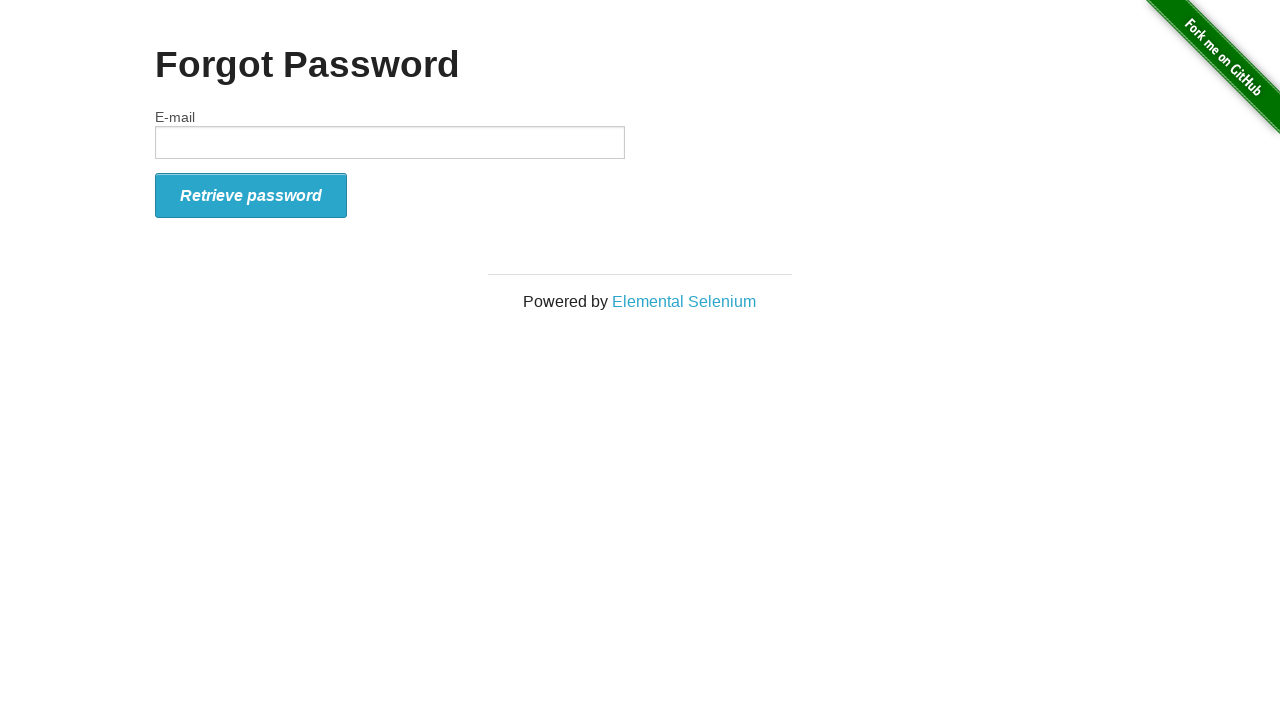

Filled email field with 'sarah.jones@example.com' on #email
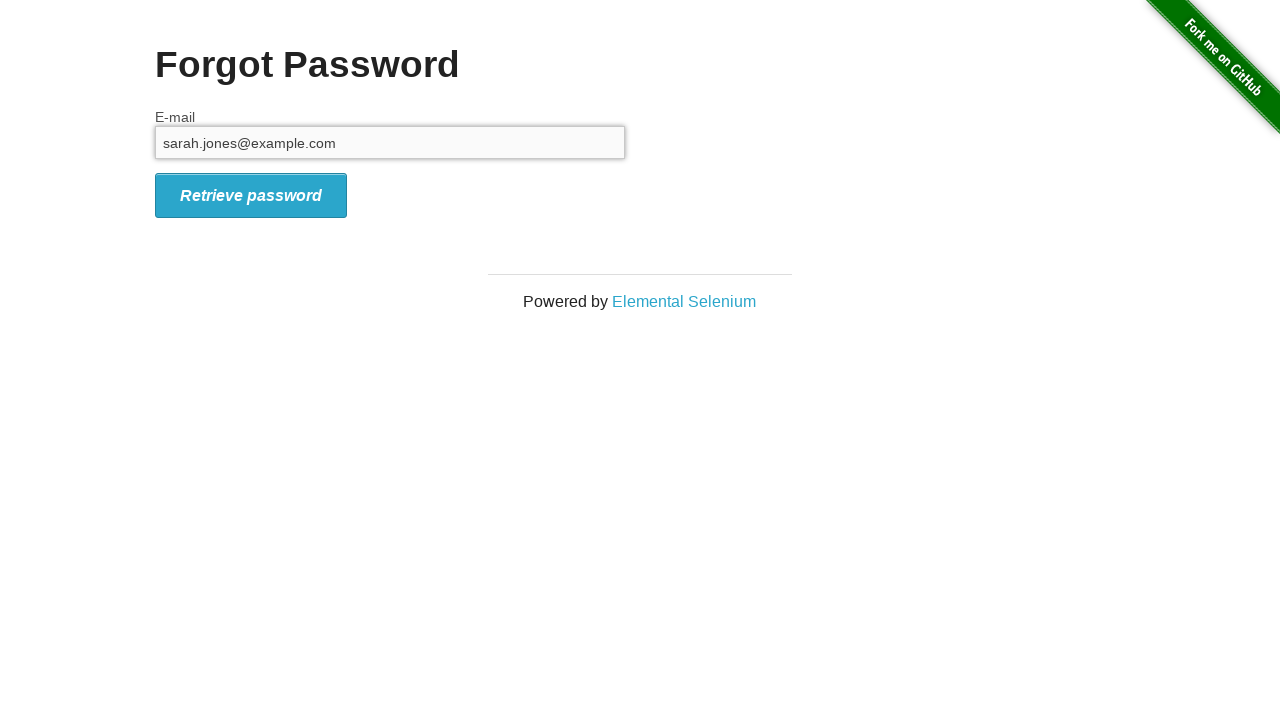

Clicked submit button to request password reset at (251, 195) on #form_submit
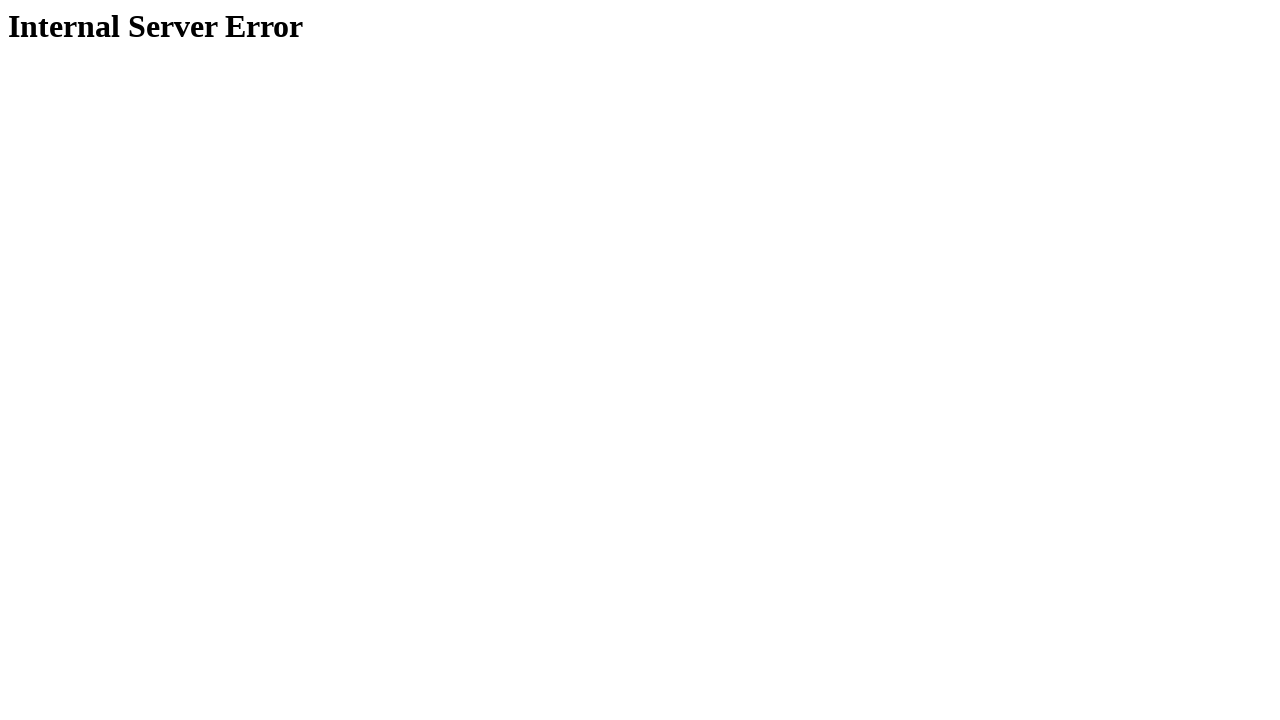

Password reset form submitted and page load completed
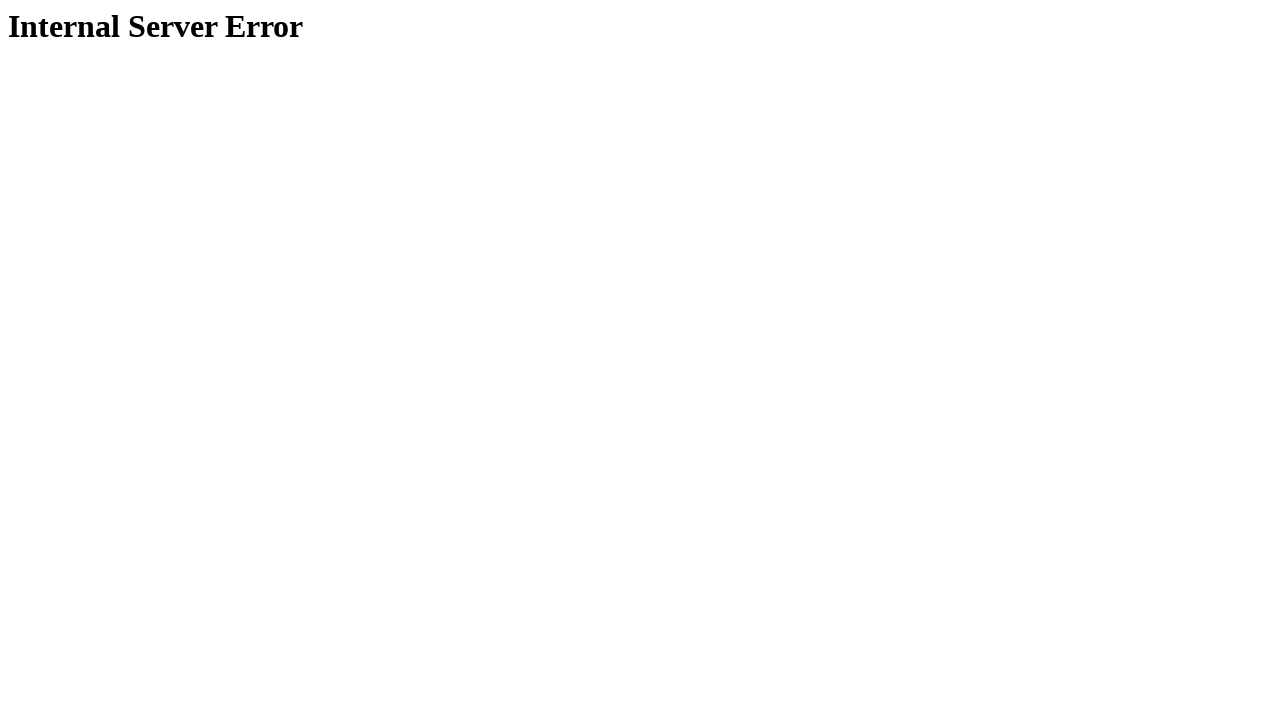

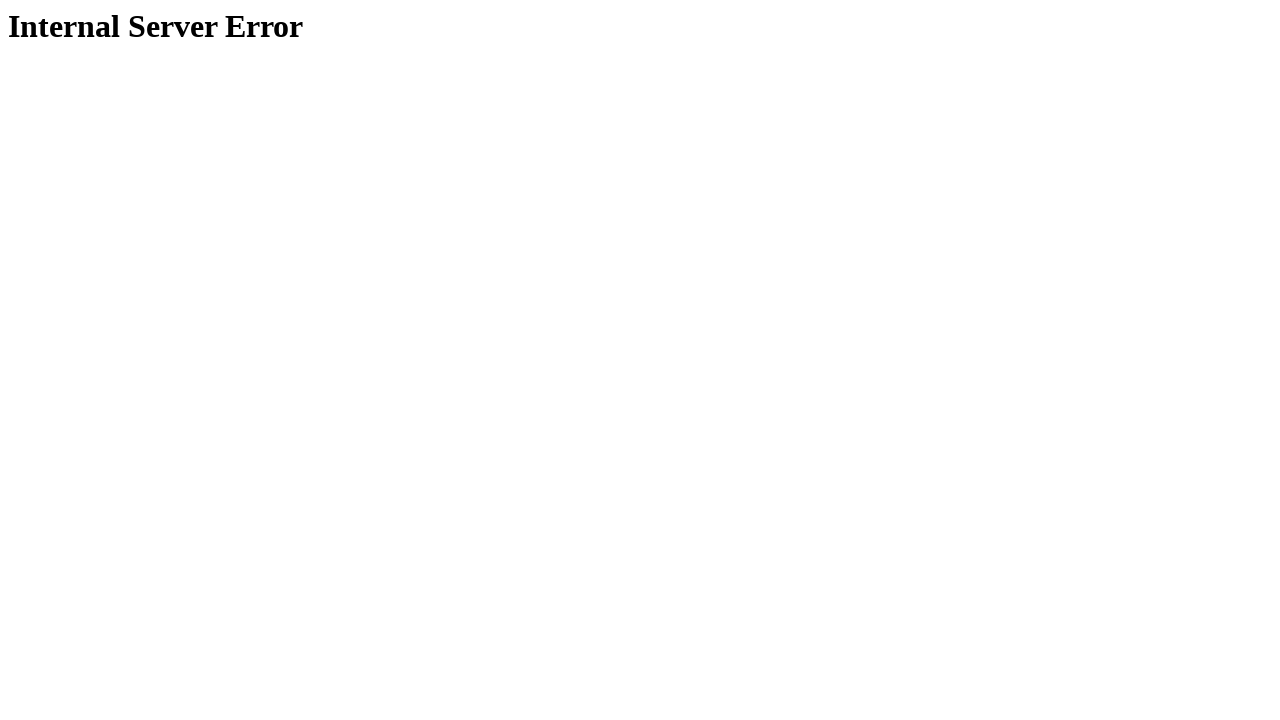